Navigates to the Selenium Java API documentation page and clicks on the "org.openqa.selenium" package link

Starting URL: https://www.selenium.dev/selenium/docs/api/java/index.html?overview-summary.html

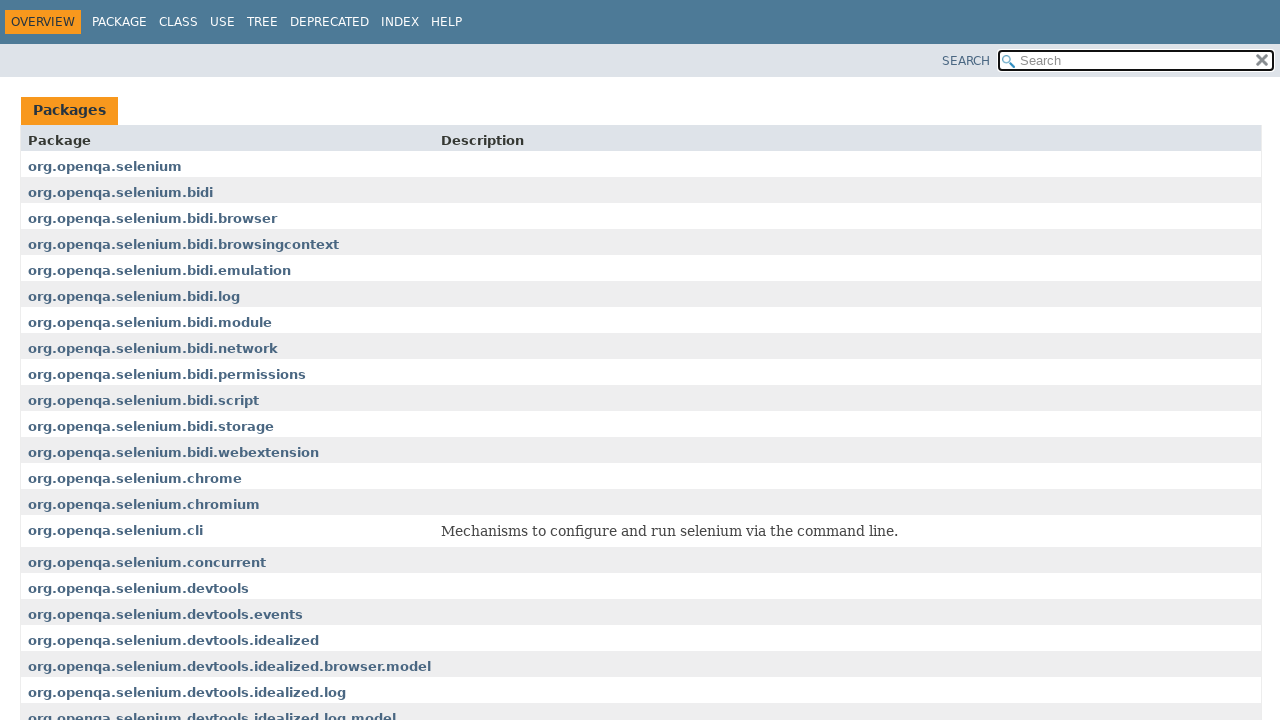

Navigated to Selenium Java API documentation page
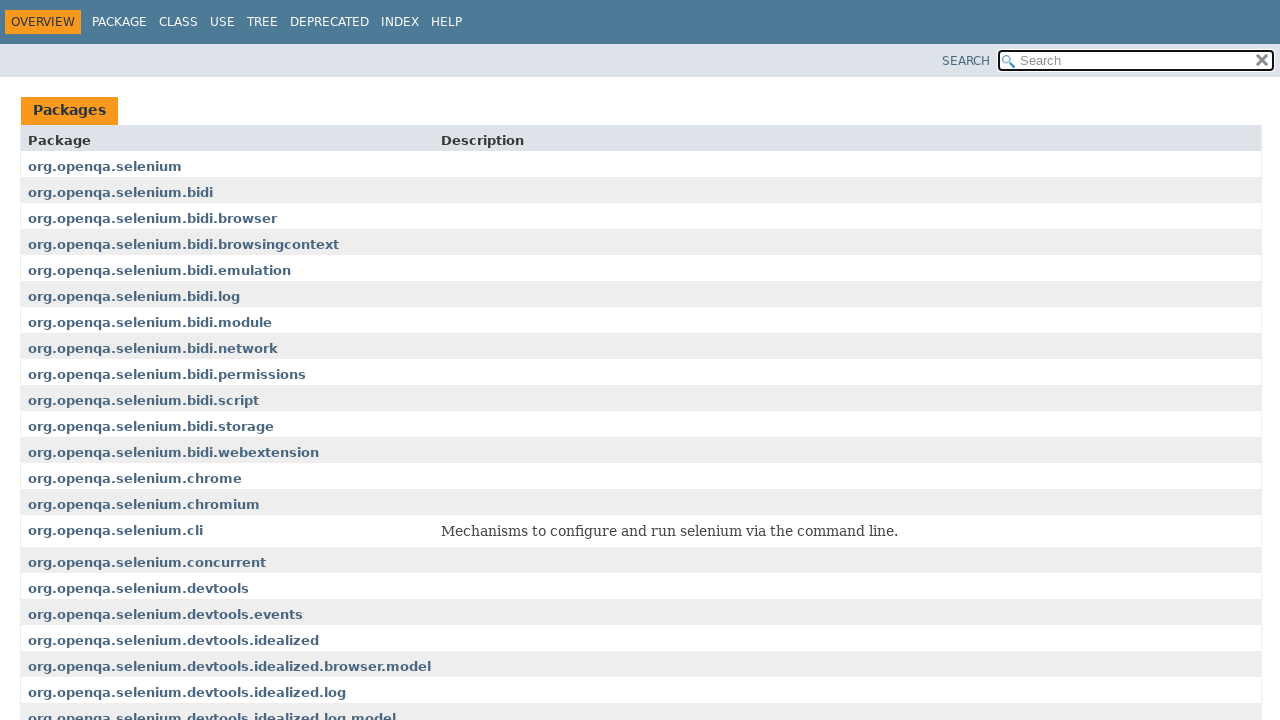

Clicked on the org.openqa.selenium package link at (105, 166) on text=org.openqa.selenium
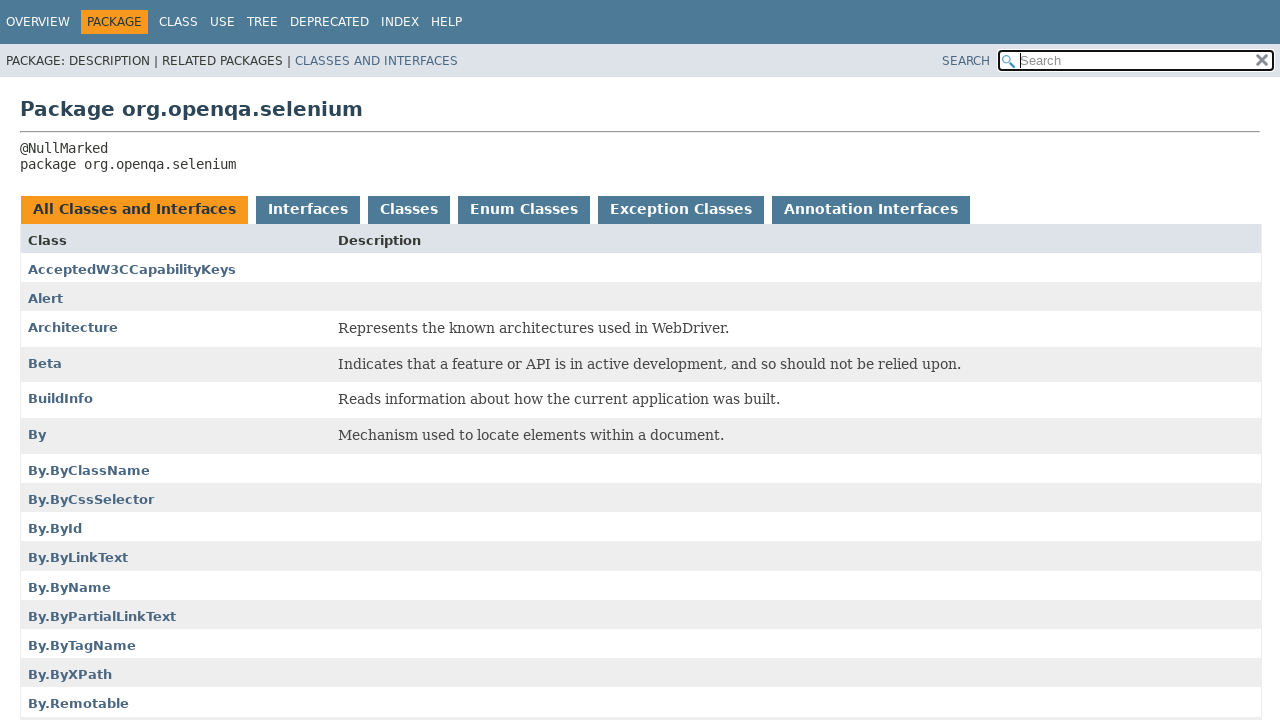

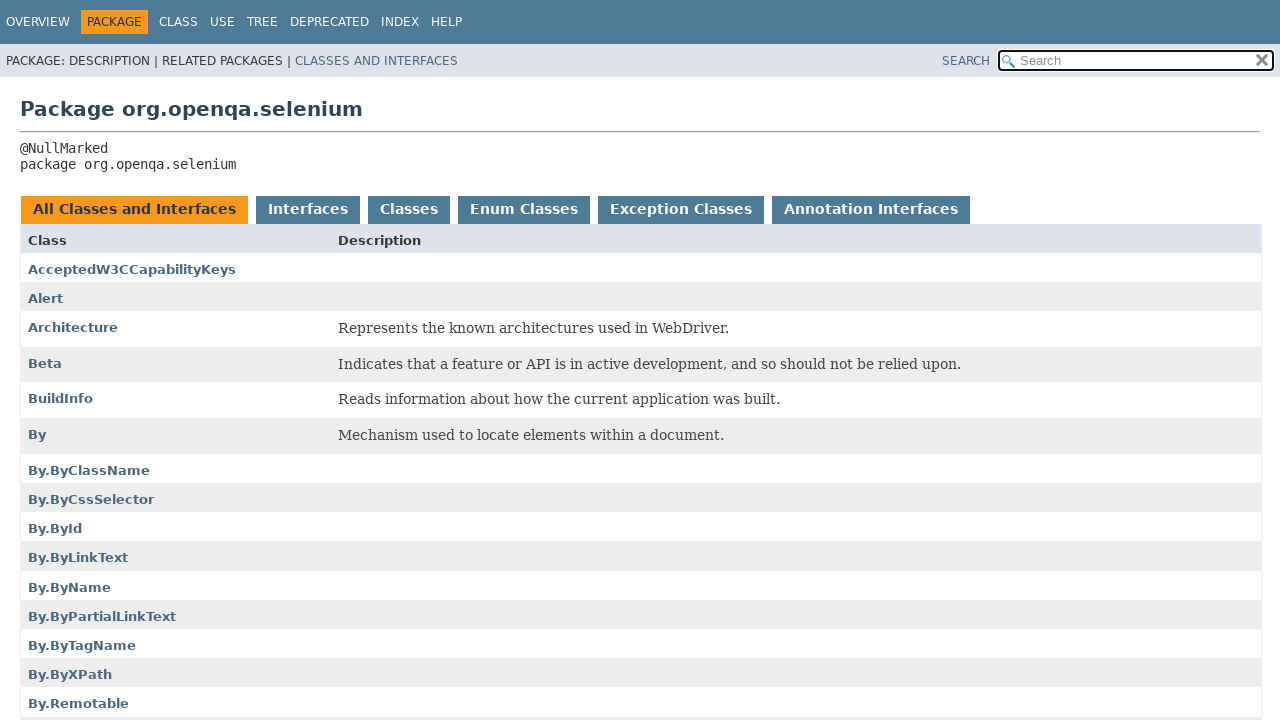